Tests filling out a volunteer timesheet form on JotForm by entering personal contact information, supervisor details, week date, and daily hours with activities for each day of the week.

Starting URL: https://form.jotform.com/volunteercaprw/timesheet

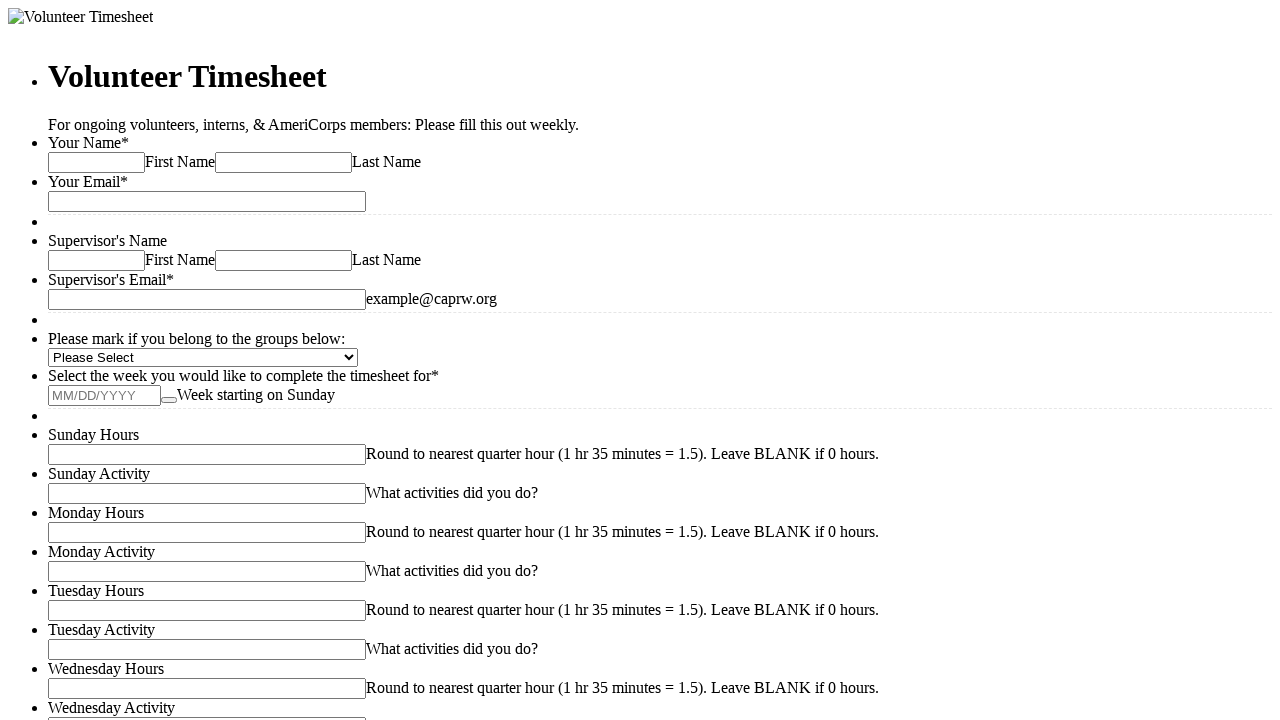

Volunteer timesheet form loaded
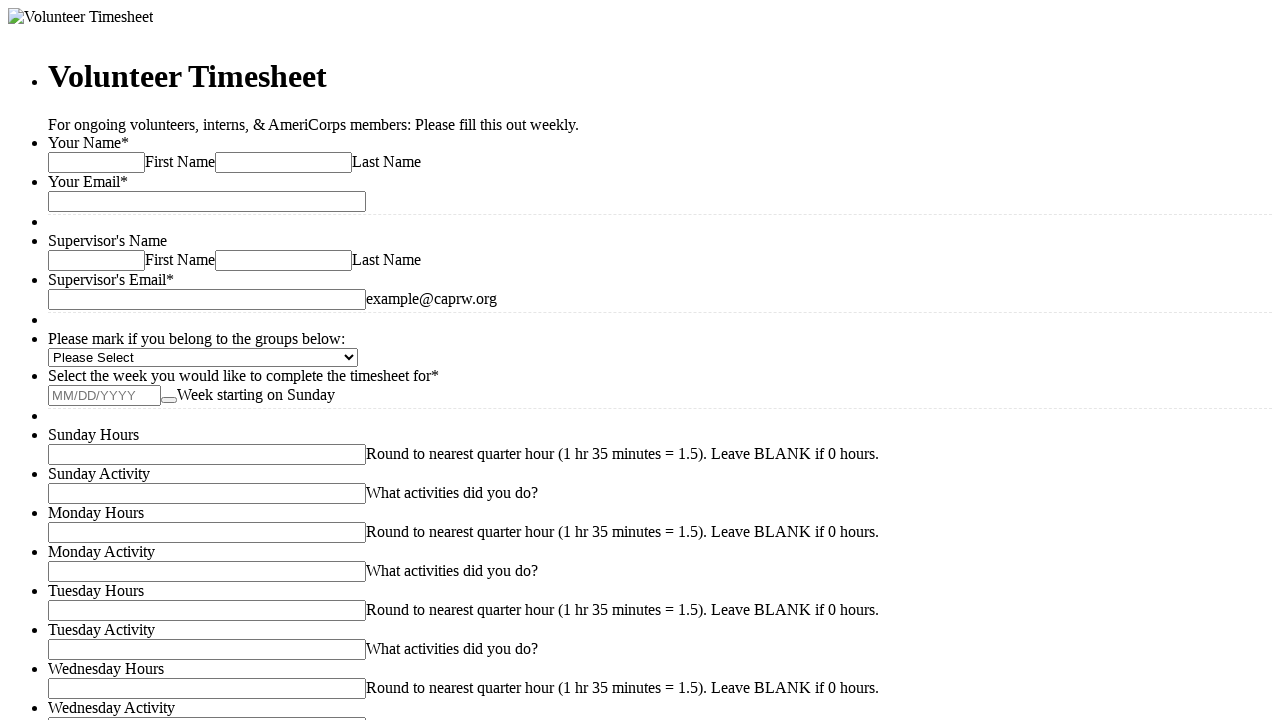

Filled first name field with 'Sarah' on #first_3
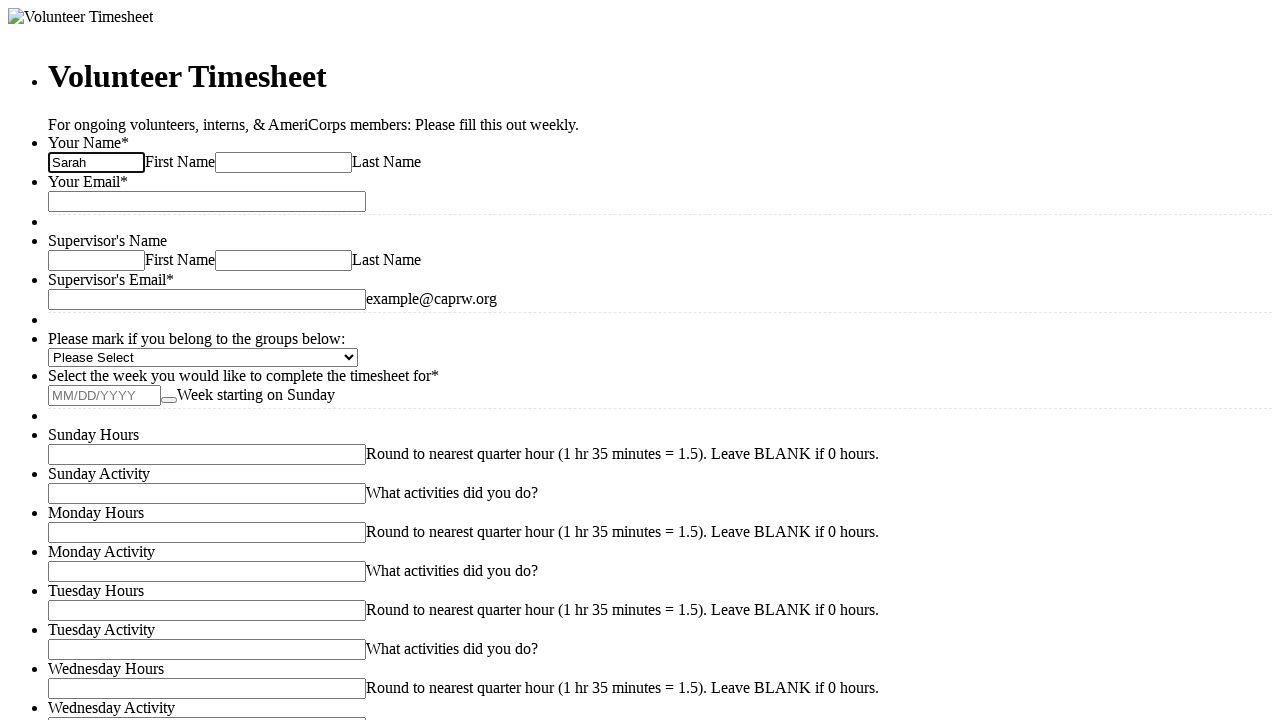

Filled last name field with 'Martinez' on #last_3
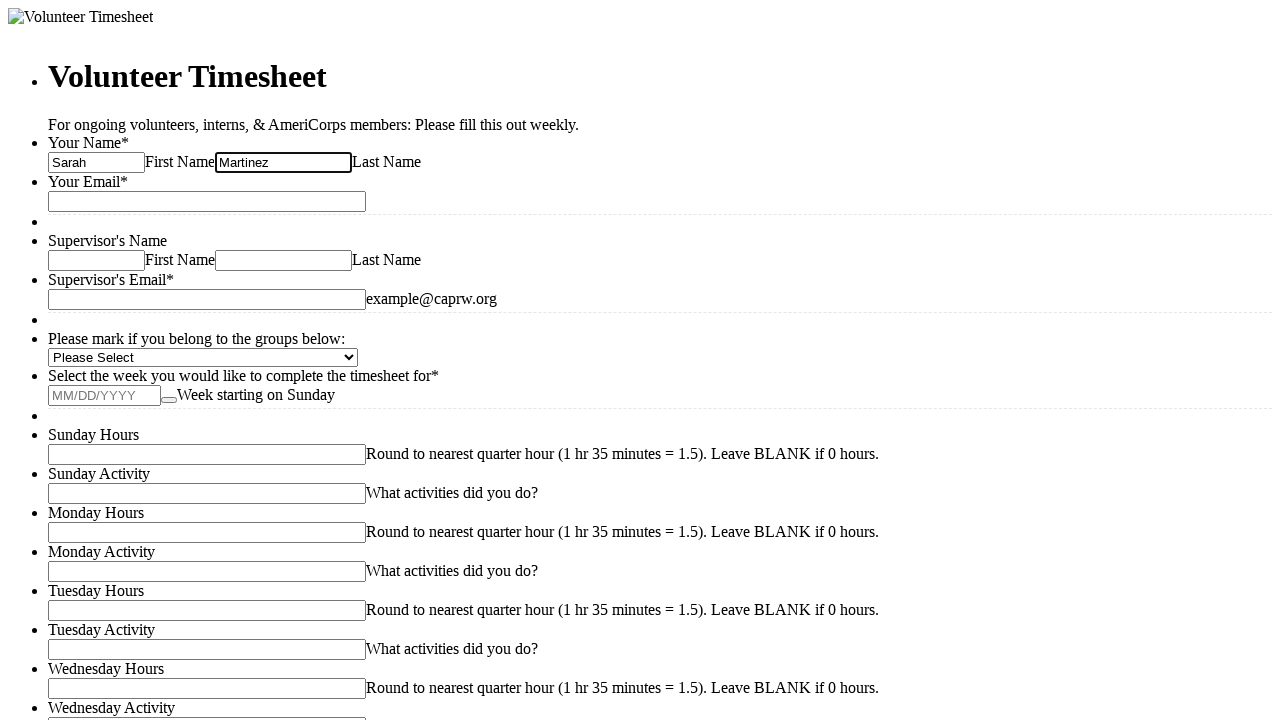

Filled volunteer email with 'sarah.martinez@example.com' on #input_4
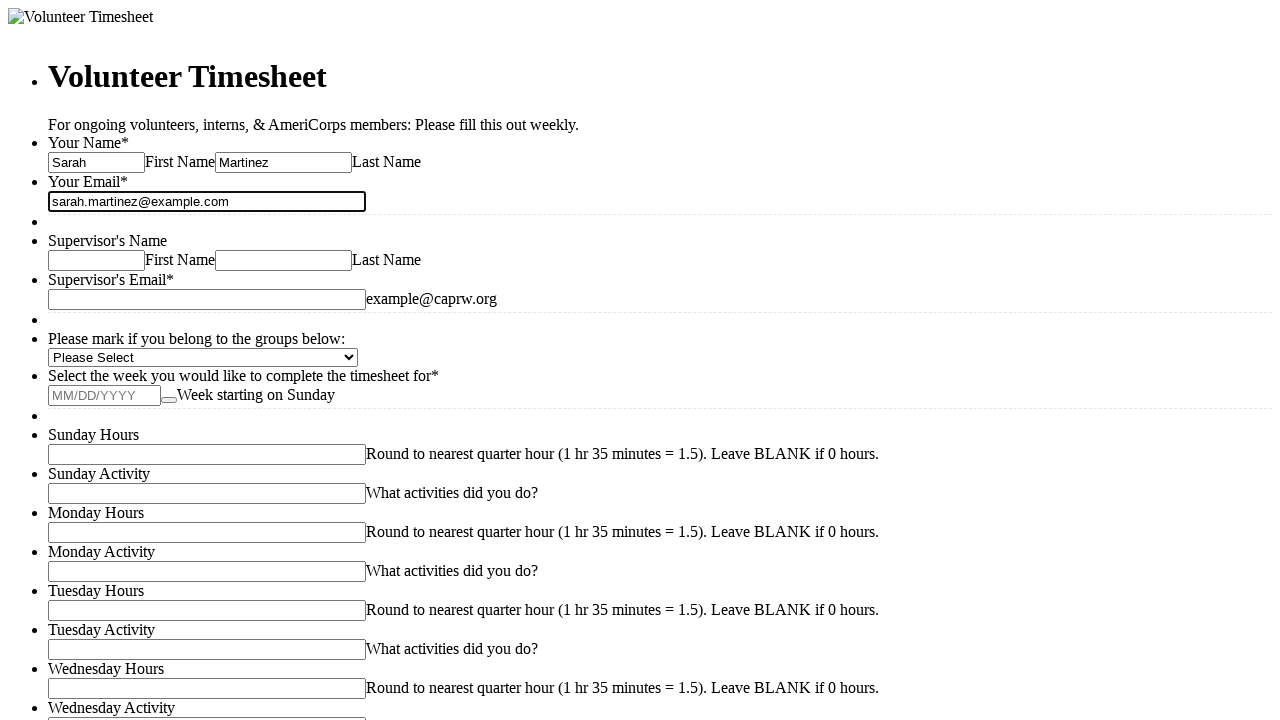

Filled supervisor first name with 'Michael' on #first_6
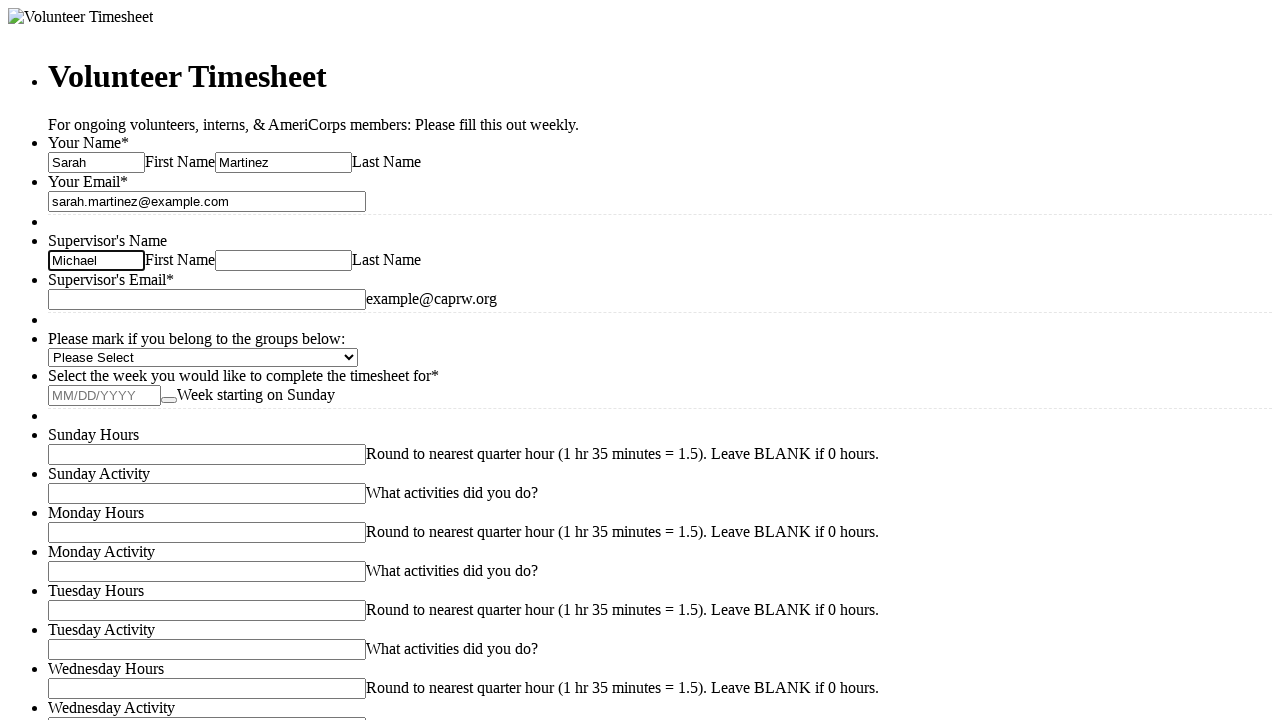

Filled supervisor last name with 'Johnson' on #last_6
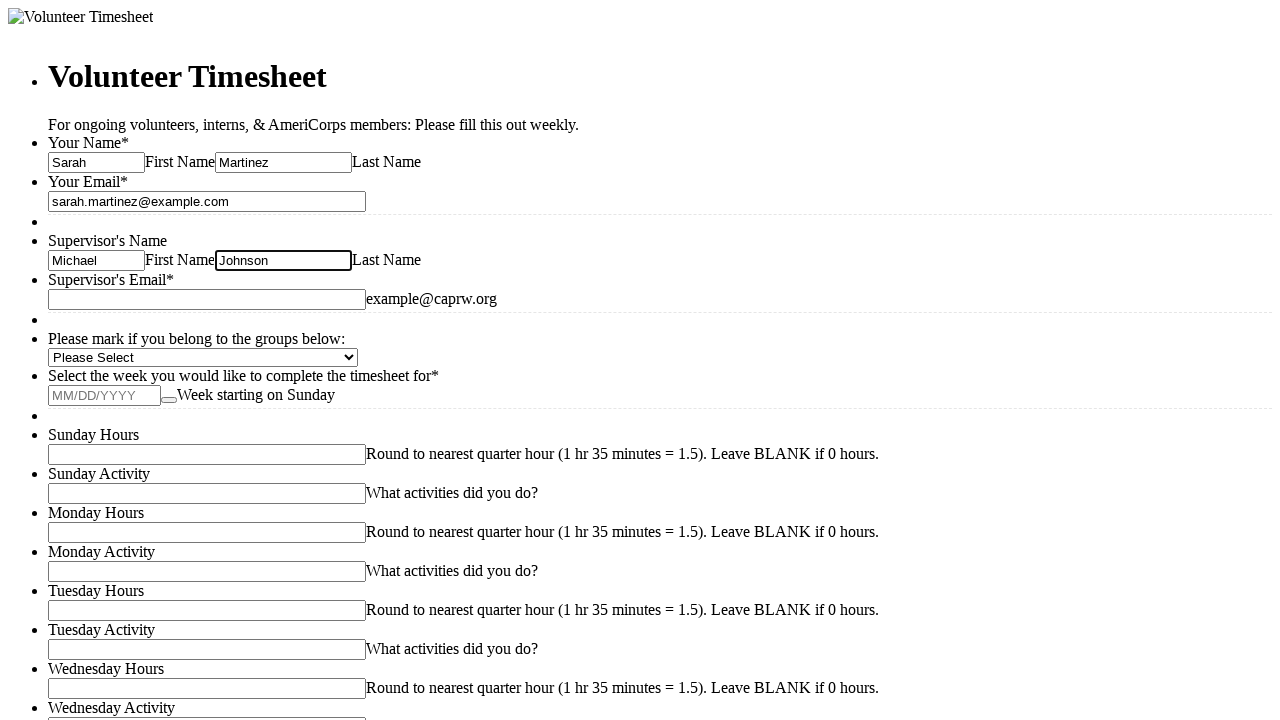

Filled supervisor email with 'michael.johnson@example.com' on #input_5
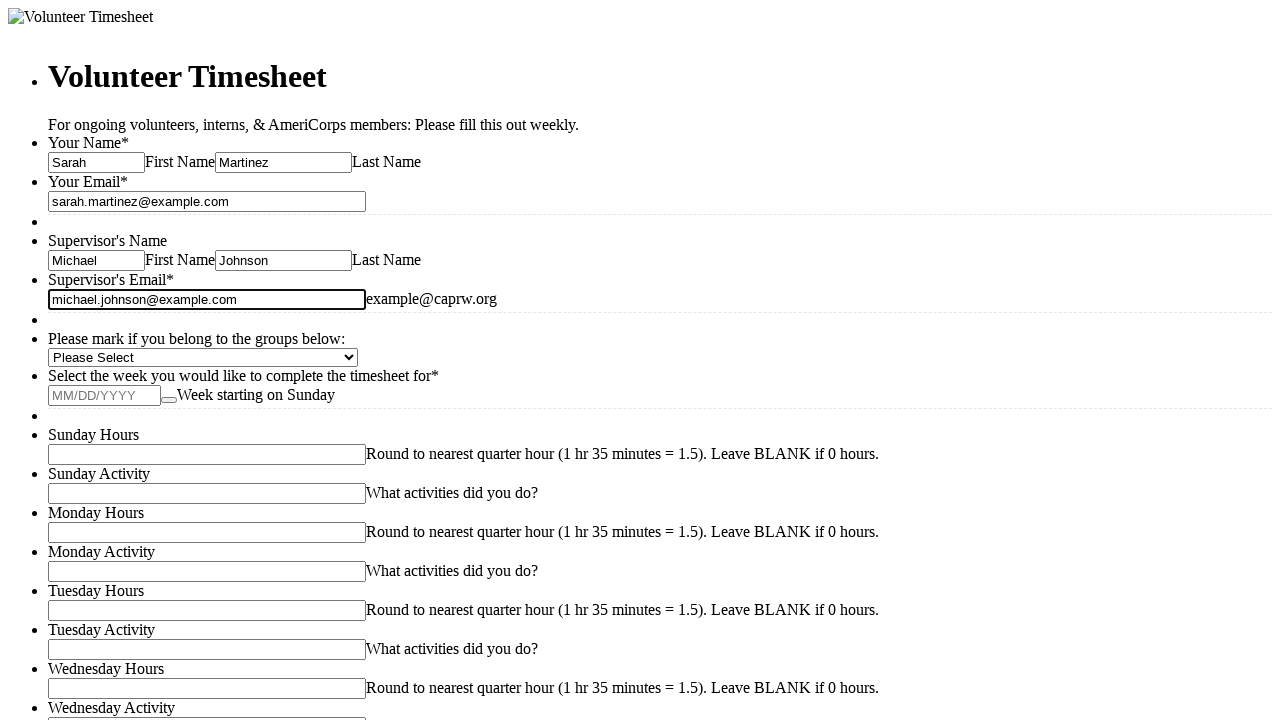

Filled week start date with '01/12/2025' on #lite_mode_46
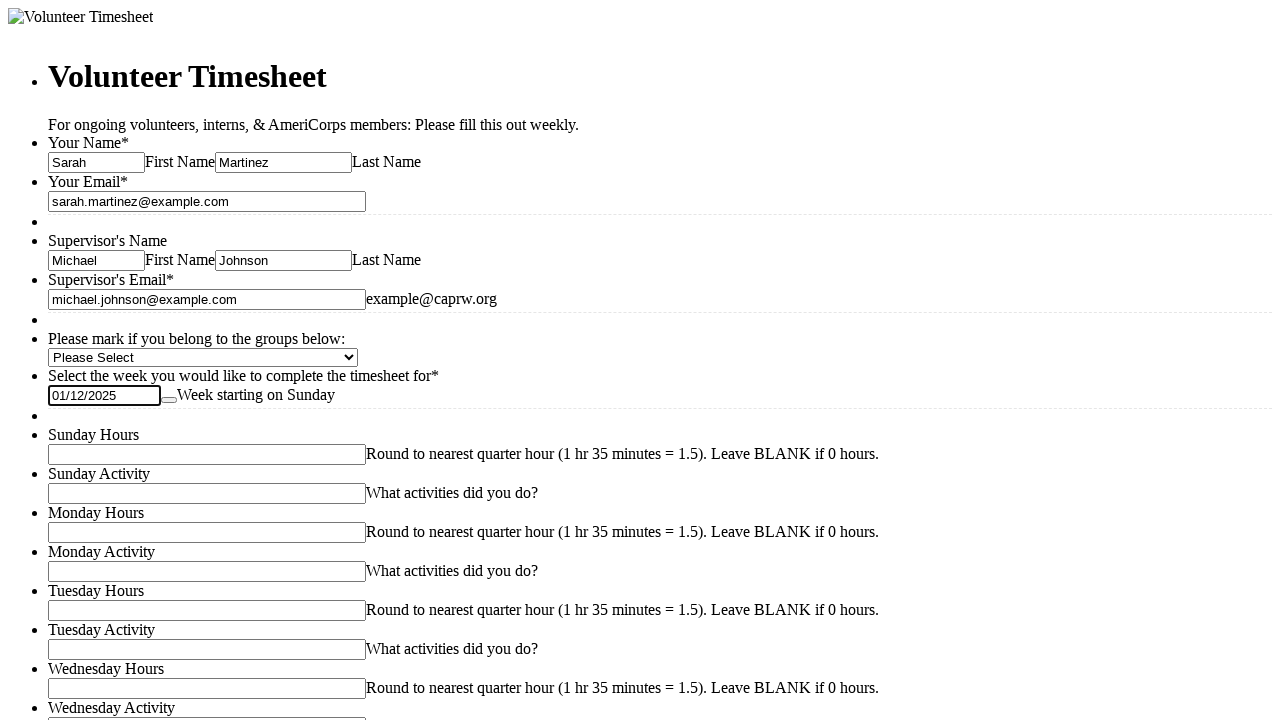

Filled Sunday hours with '4' on #input_74
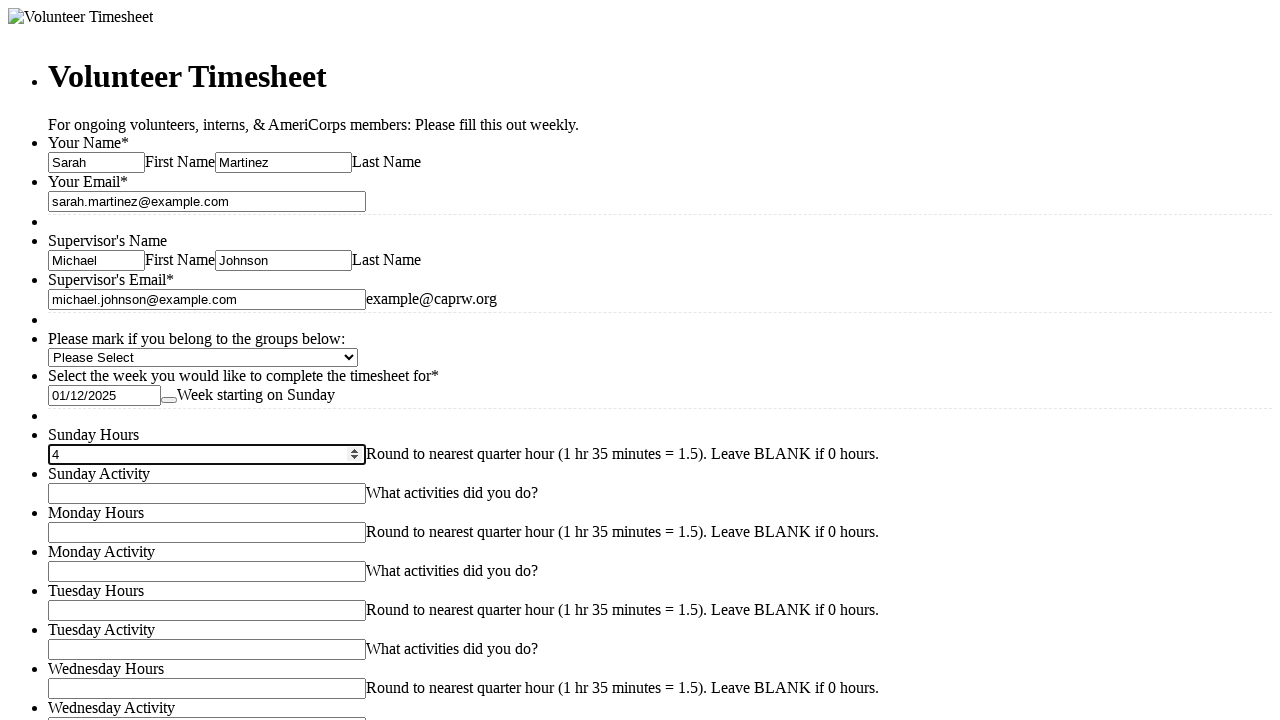

Filled Sunday activities with 'Community outreach and planning' on #input_75
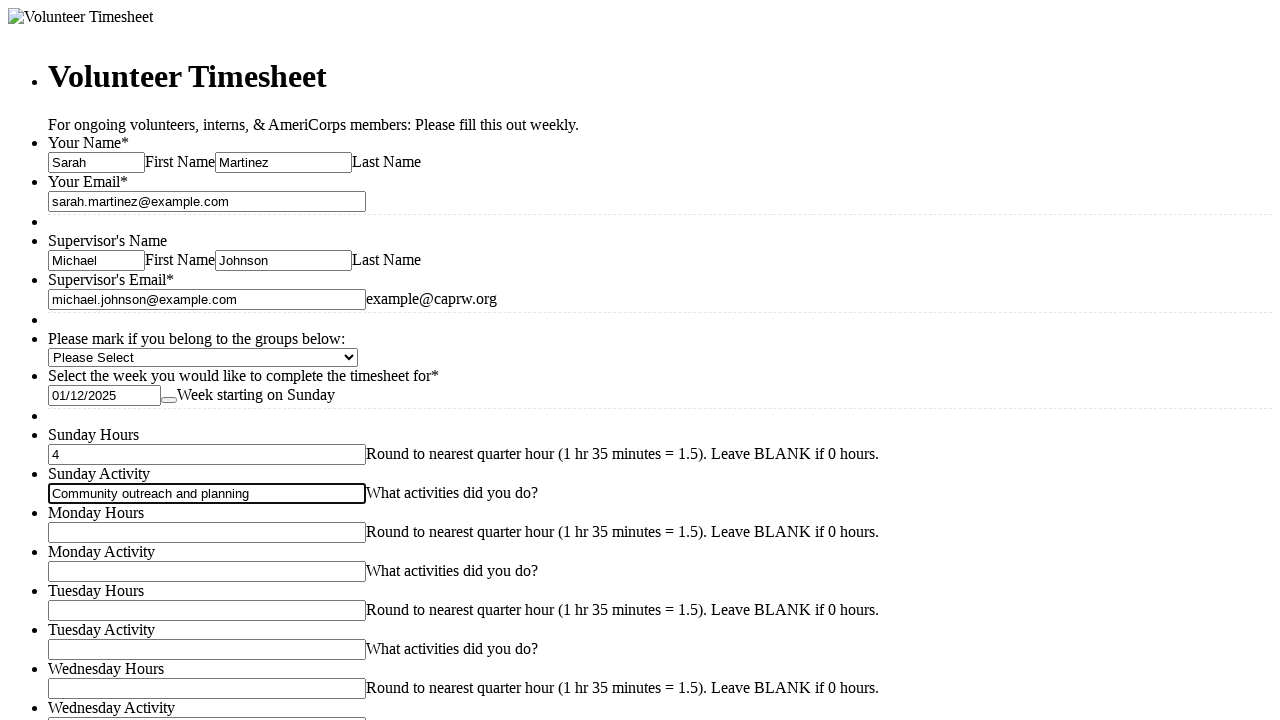

Filled Monday hours with '6' on #input_76
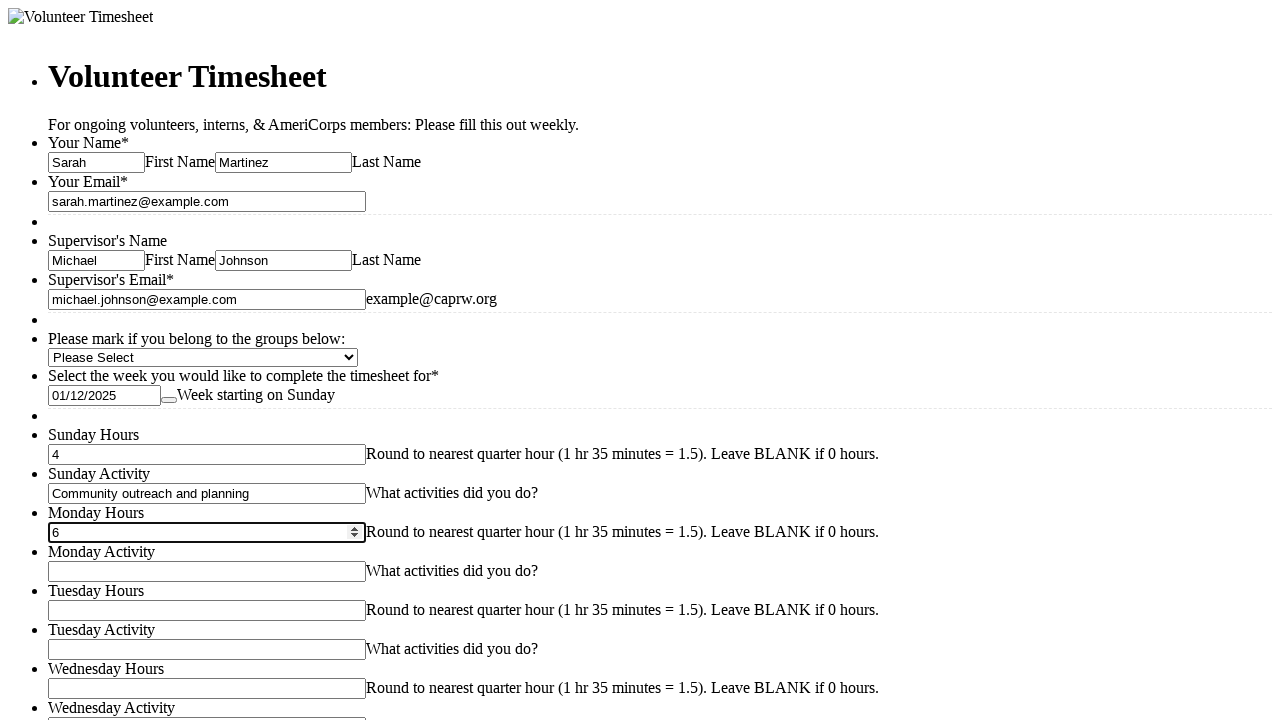

Filled Monday activities with 'Training session and documentation' on #input_77
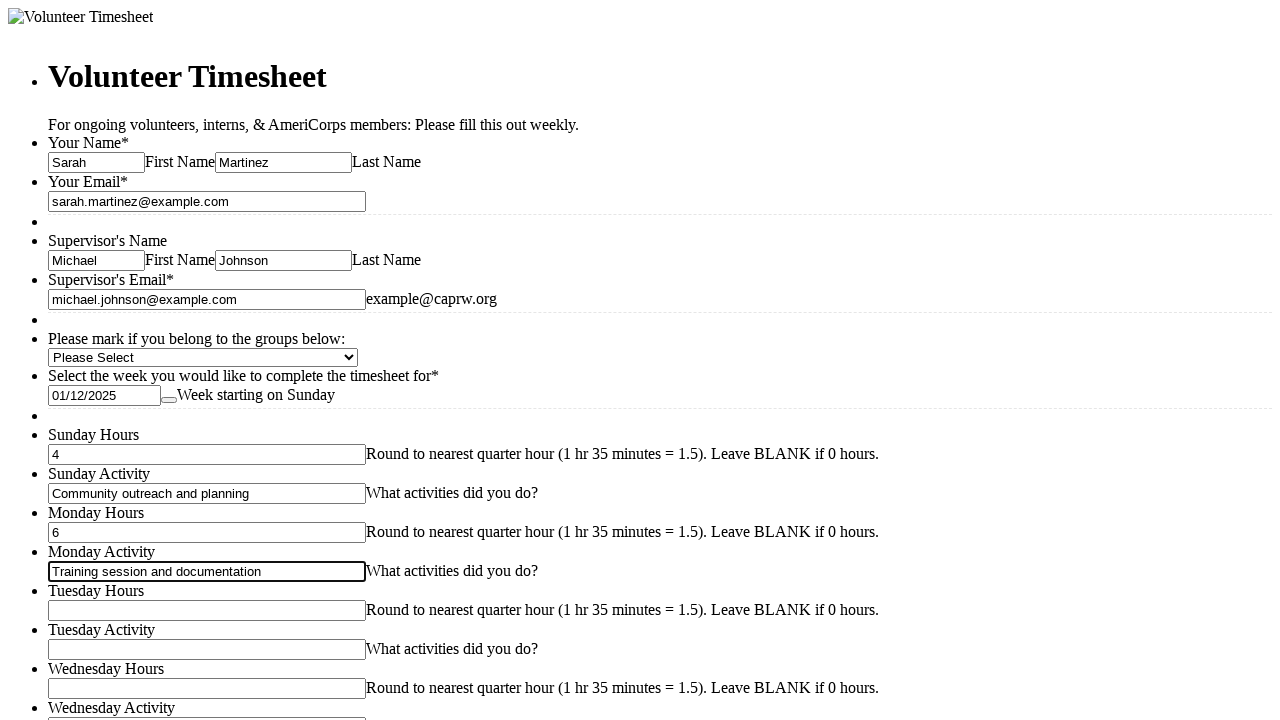

Filled Tuesday hours with '5' on #input_78
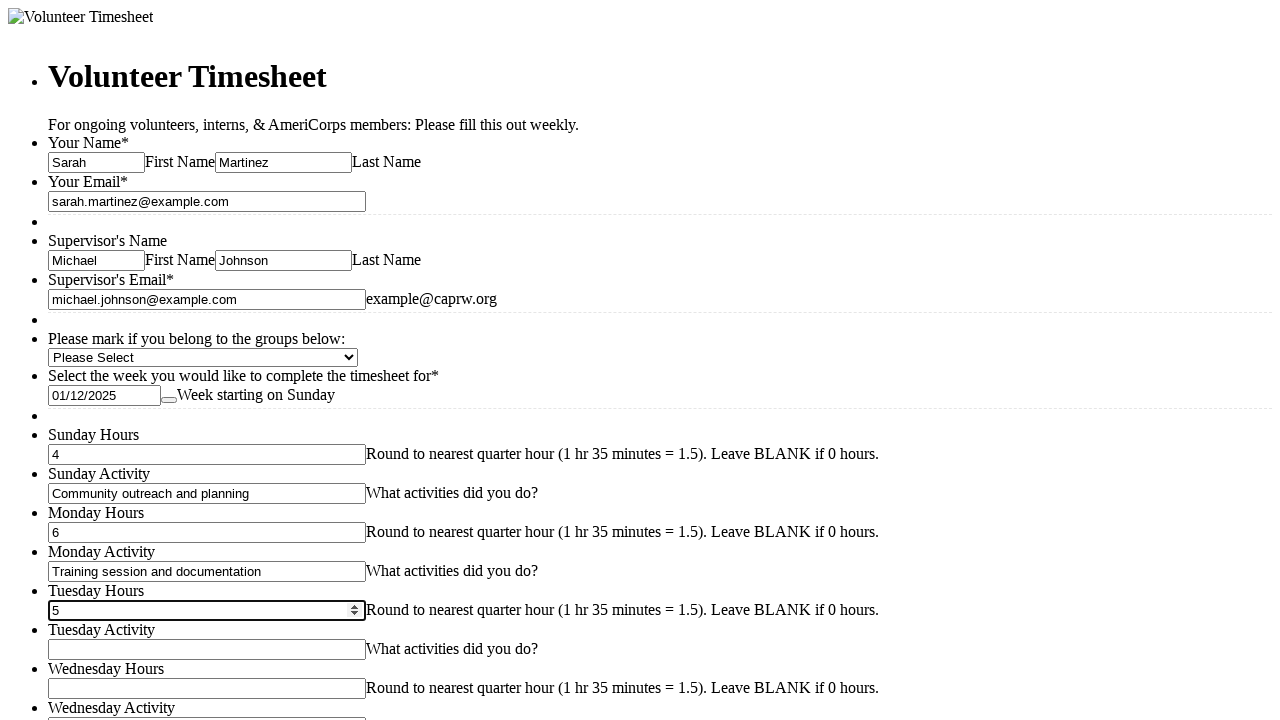

Filled Tuesday activities with 'Client meetings and follow-ups' on #input_79
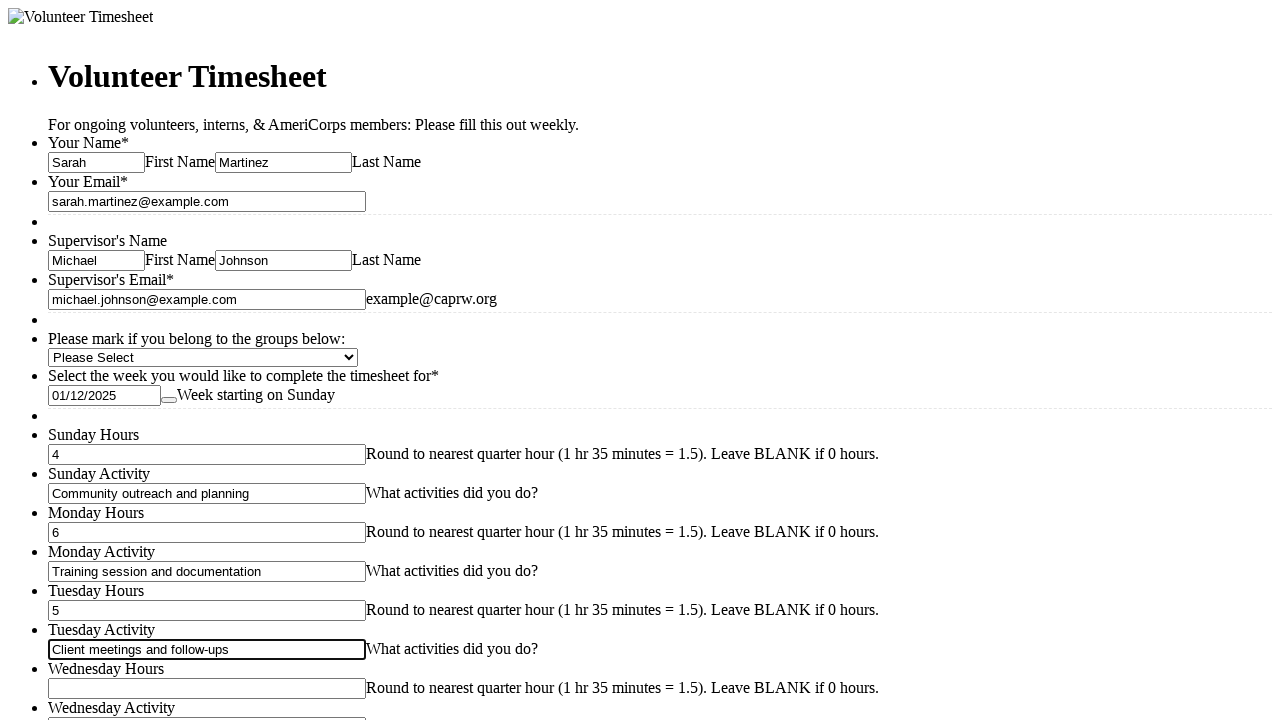

Filled Wednesday hours with '7' on #input_80
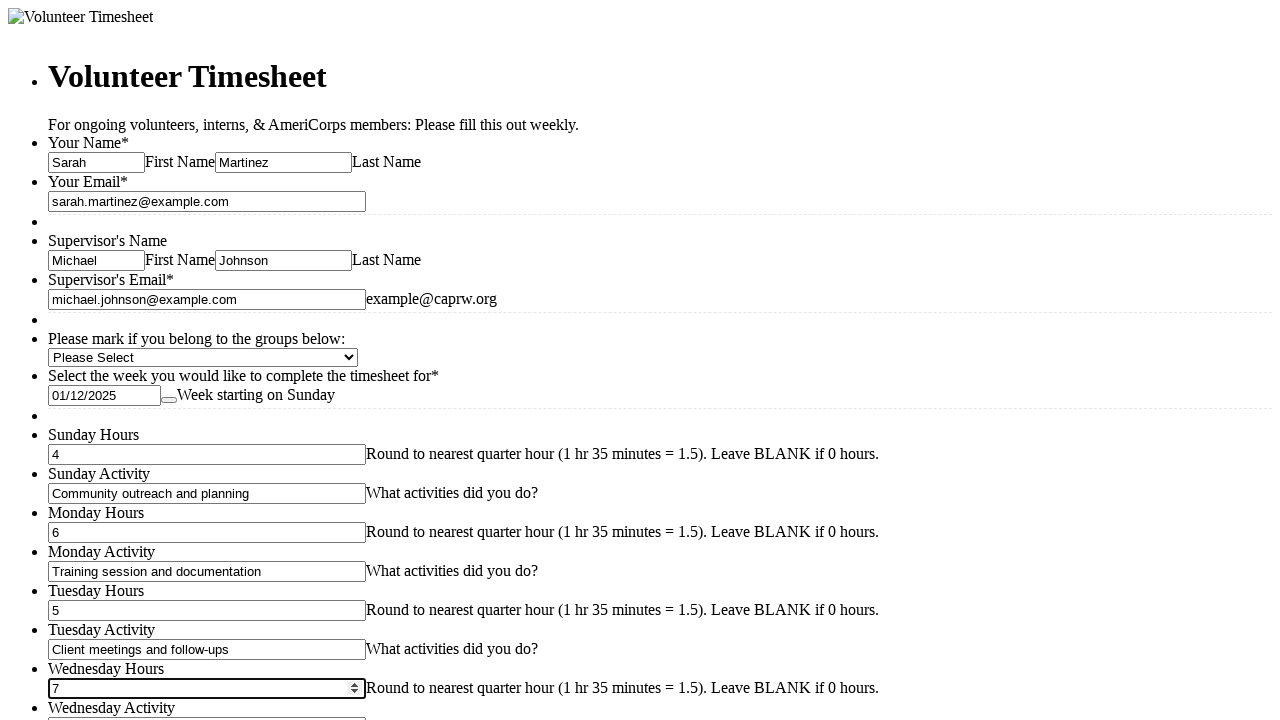

Filled Wednesday activities with 'Program coordination' on #input_81
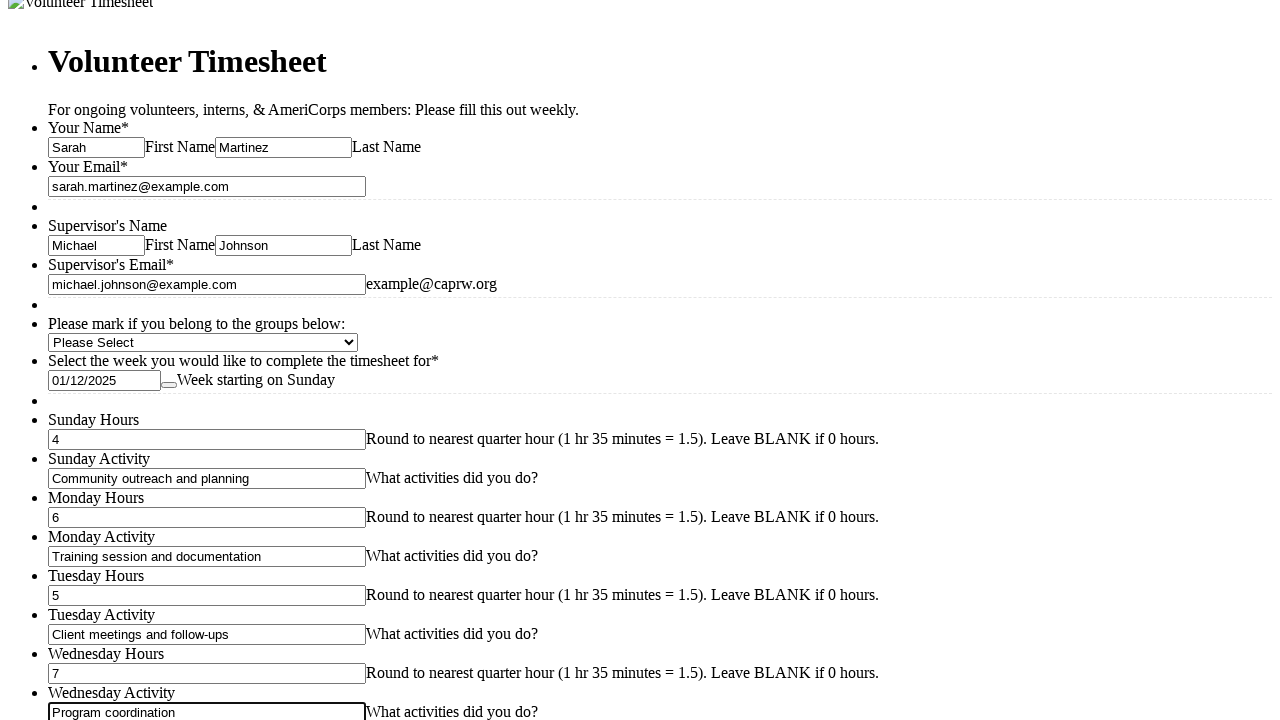

Filled Thursday hours with '4' on #input_82
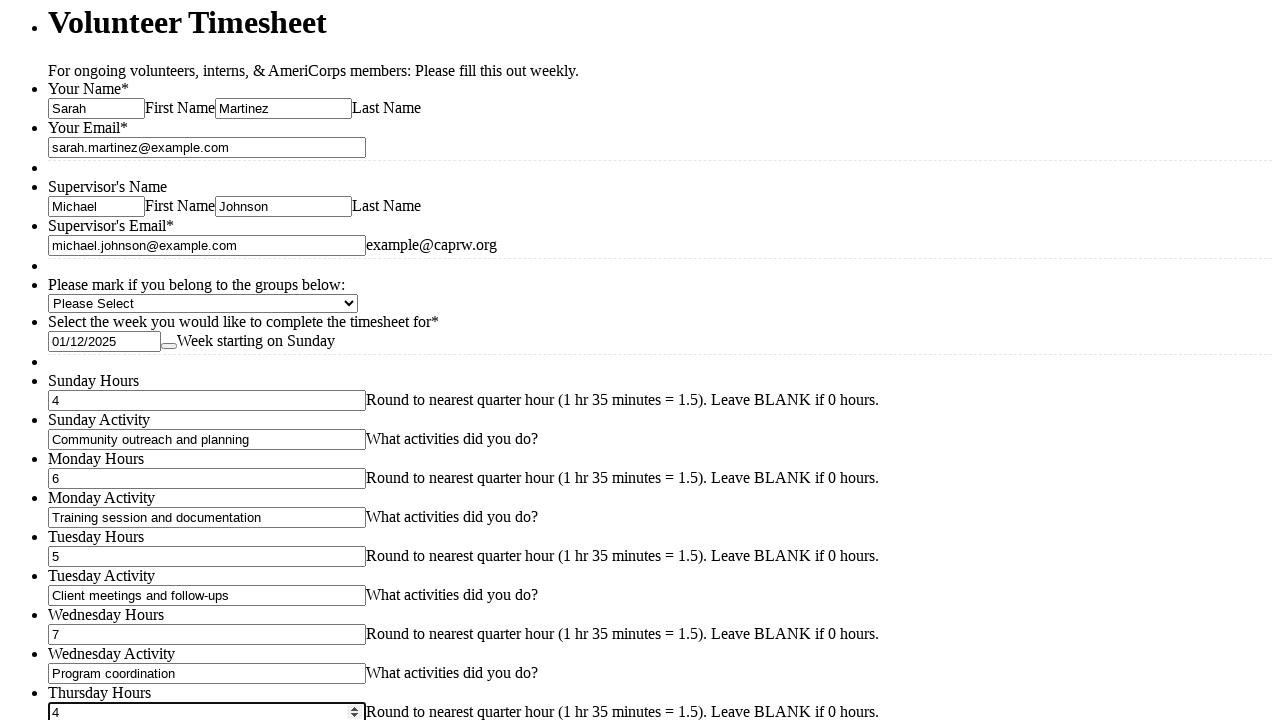

Filled Thursday activities with 'Administrative tasks' on #input_83
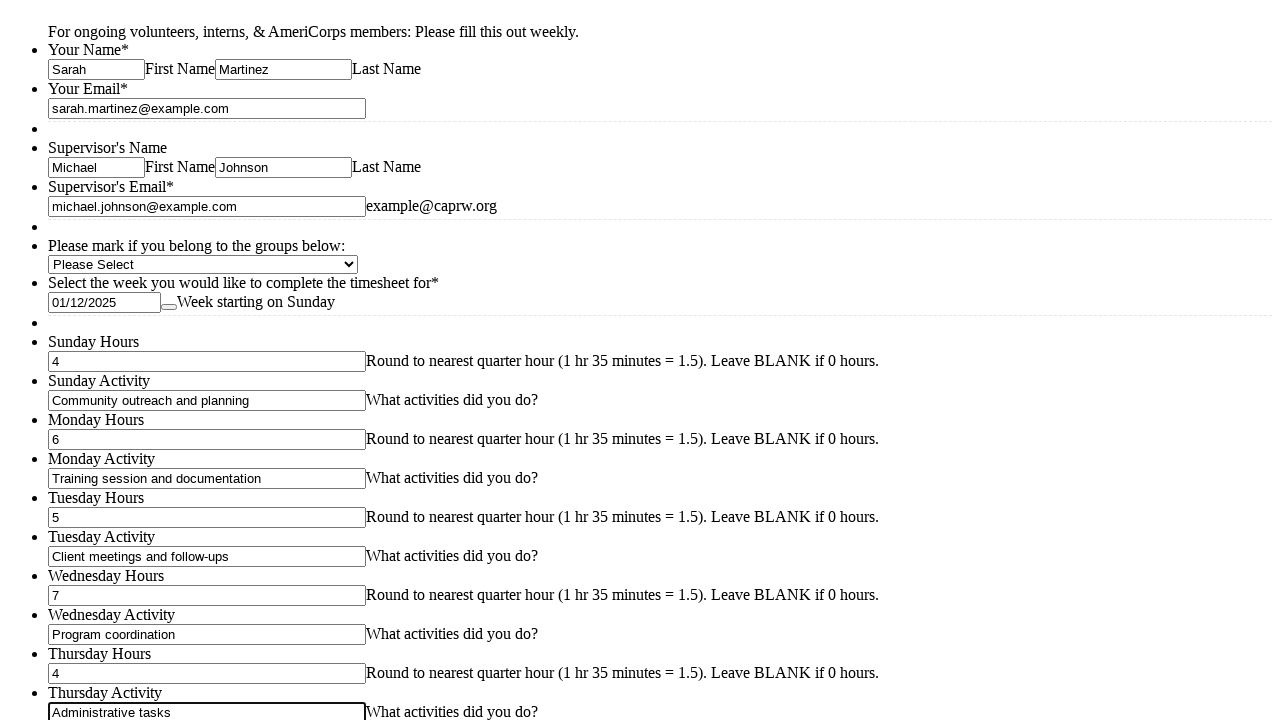

Filled Friday hours with '3' on #input_84
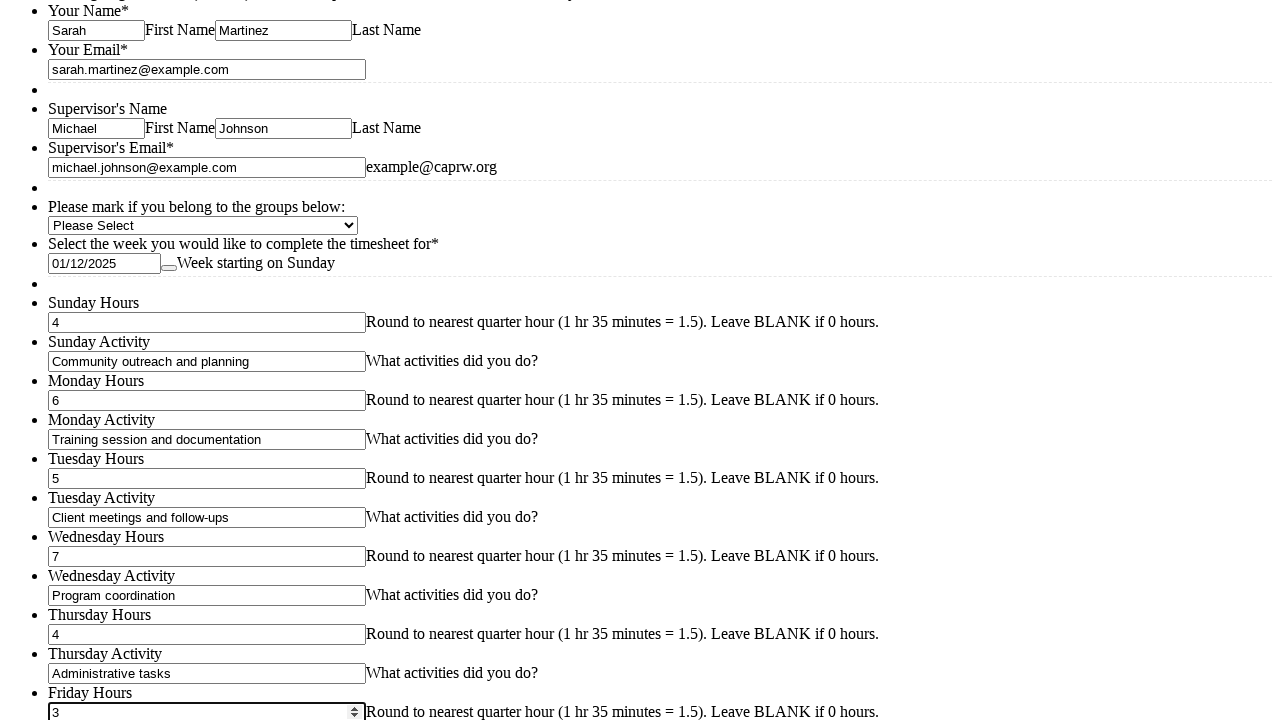

Filled Friday activities with 'Team meeting and reporting' on #input_85
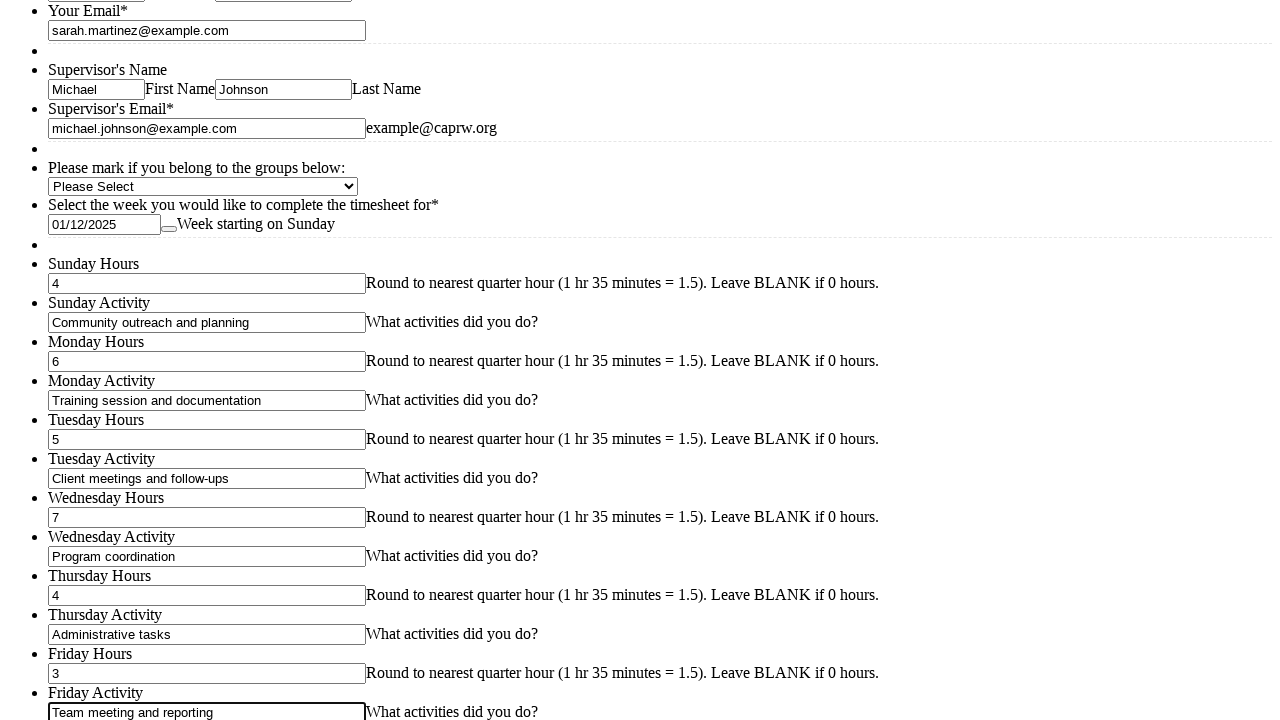

Filled Saturday hours with '2' on #input_86
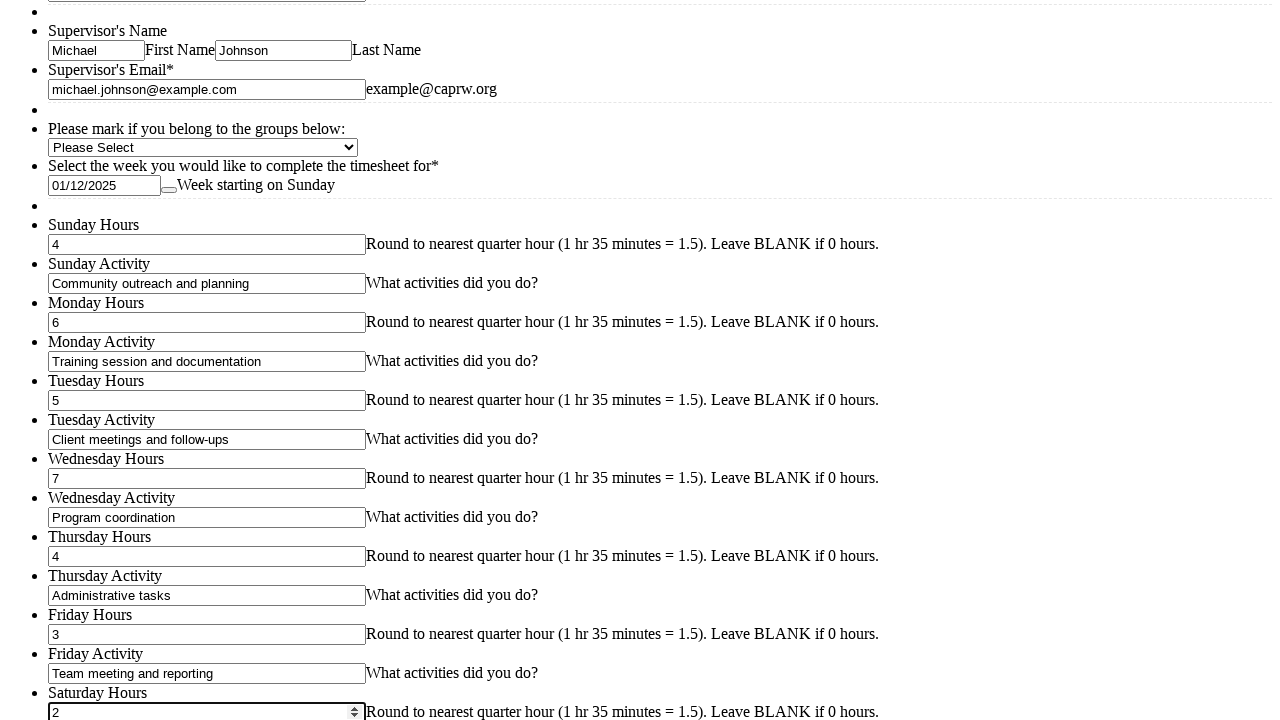

Filled Saturday activities with 'Event preparation' on #input_87
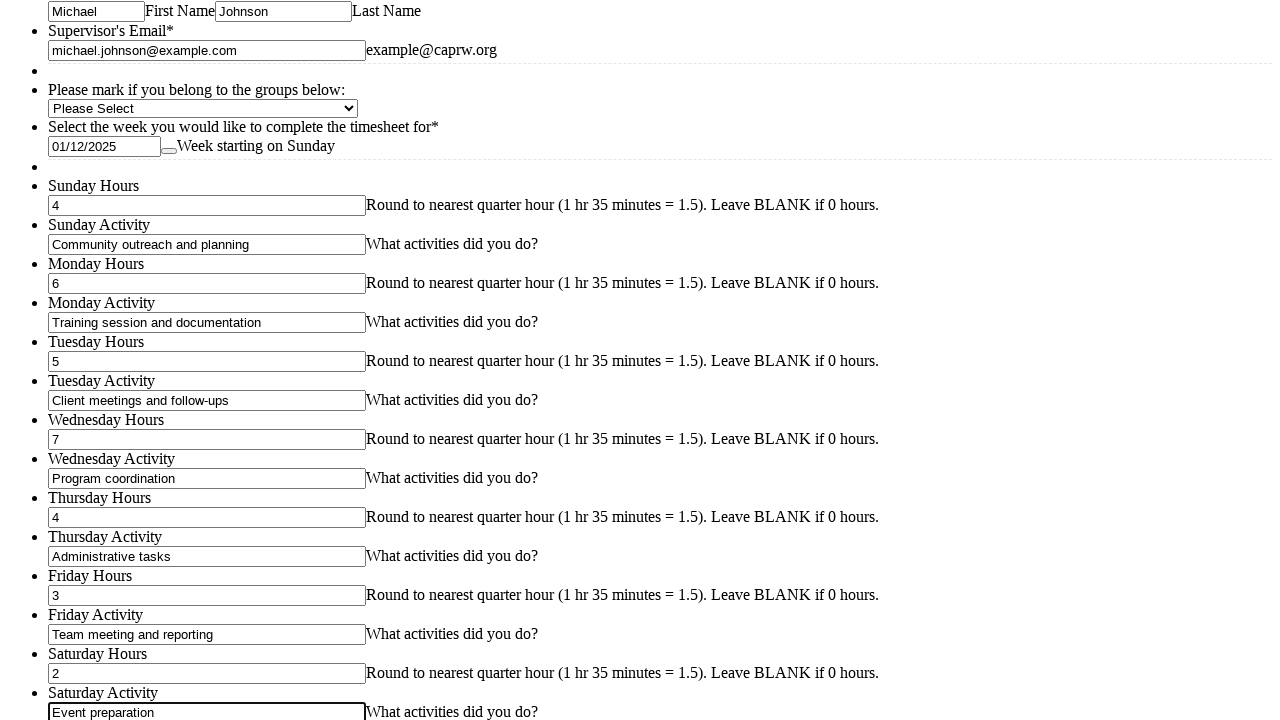

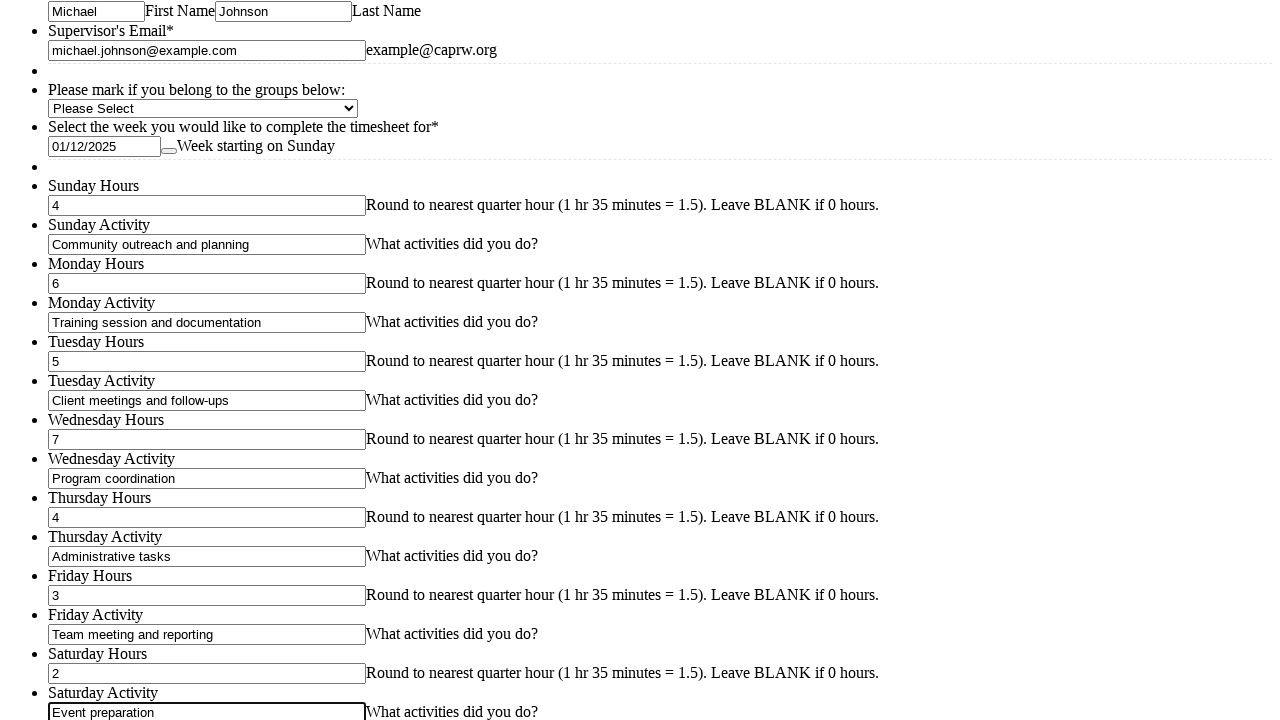